Tests a sample todo app by clicking on three checkbox items (li1, li2, li3) to mark them as completed.

Starting URL: https://lambdatest.github.io/sample-todo-app/

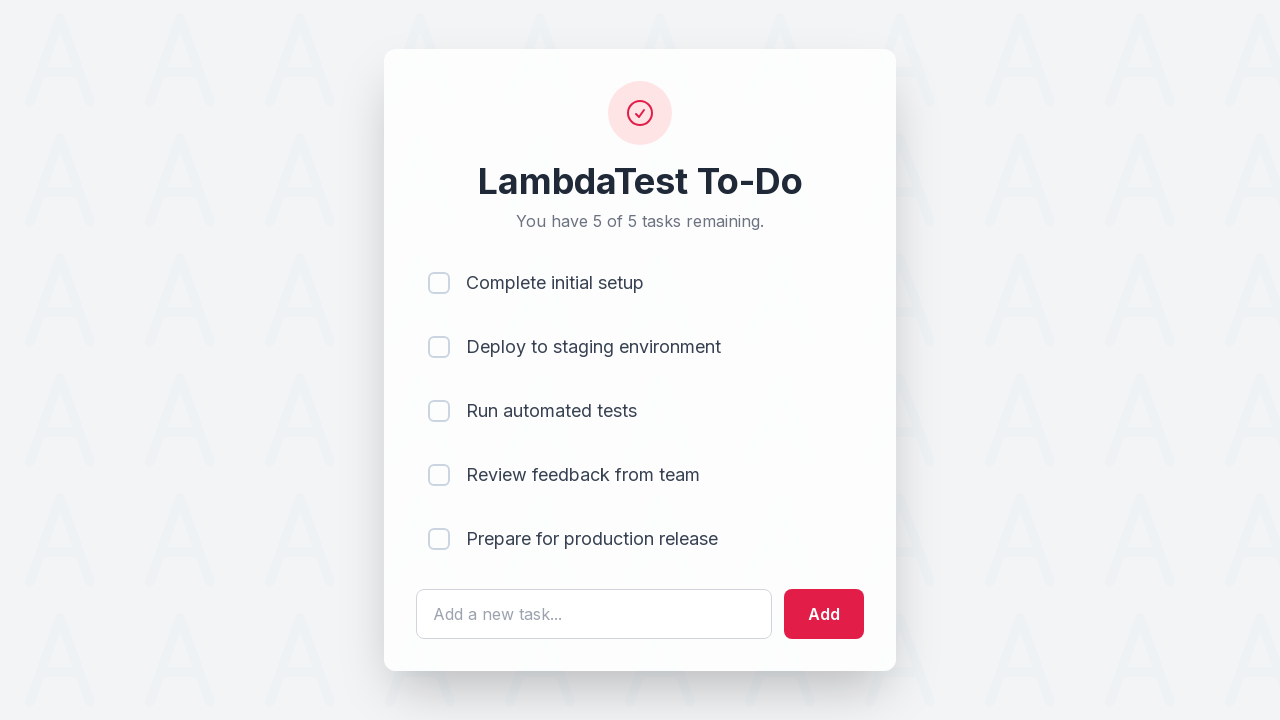

Navigated to sample todo app
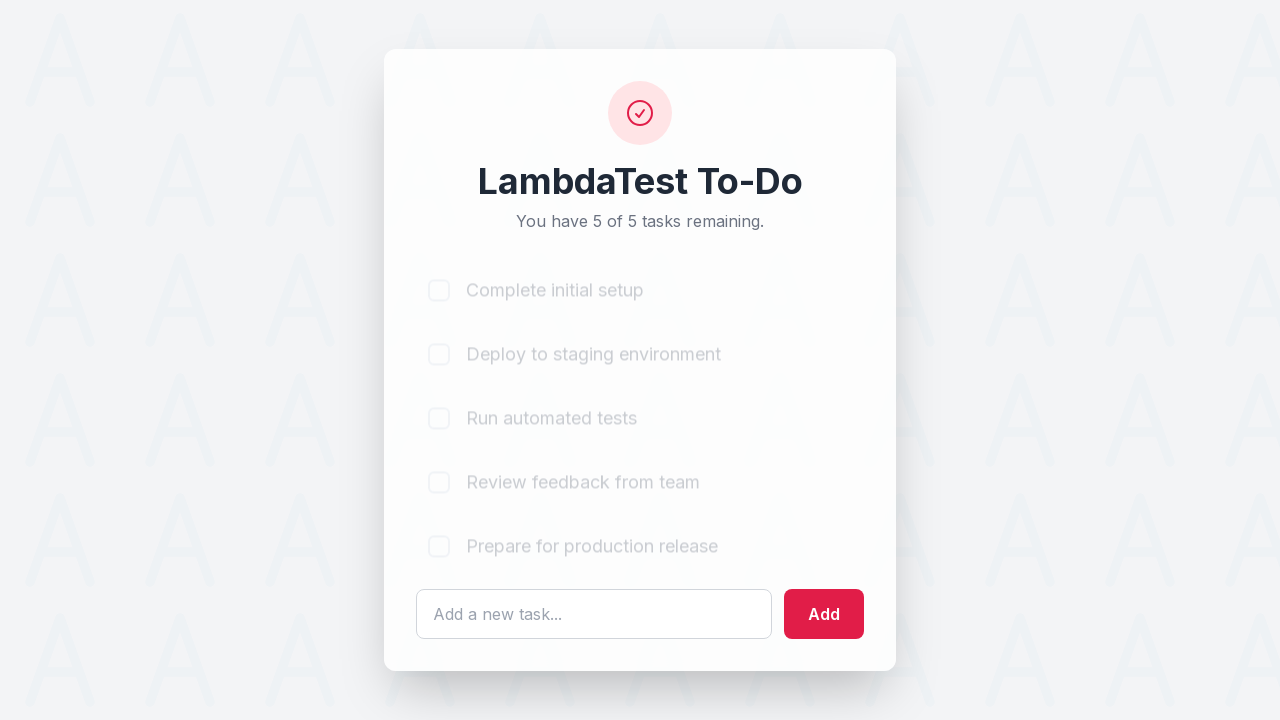

Clicked checkbox for li1 to mark as completed at (439, 283) on input[name='li1']
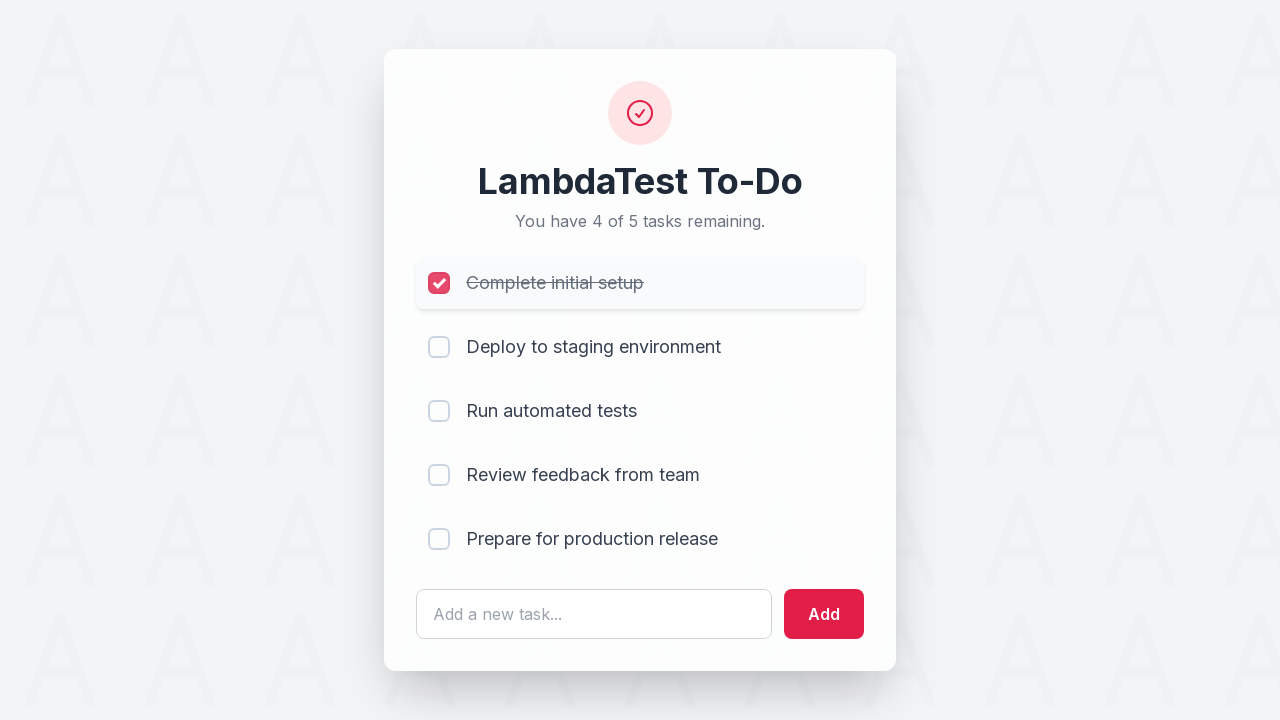

Clicked checkbox for li2 to mark as completed at (439, 347) on input[name='li2']
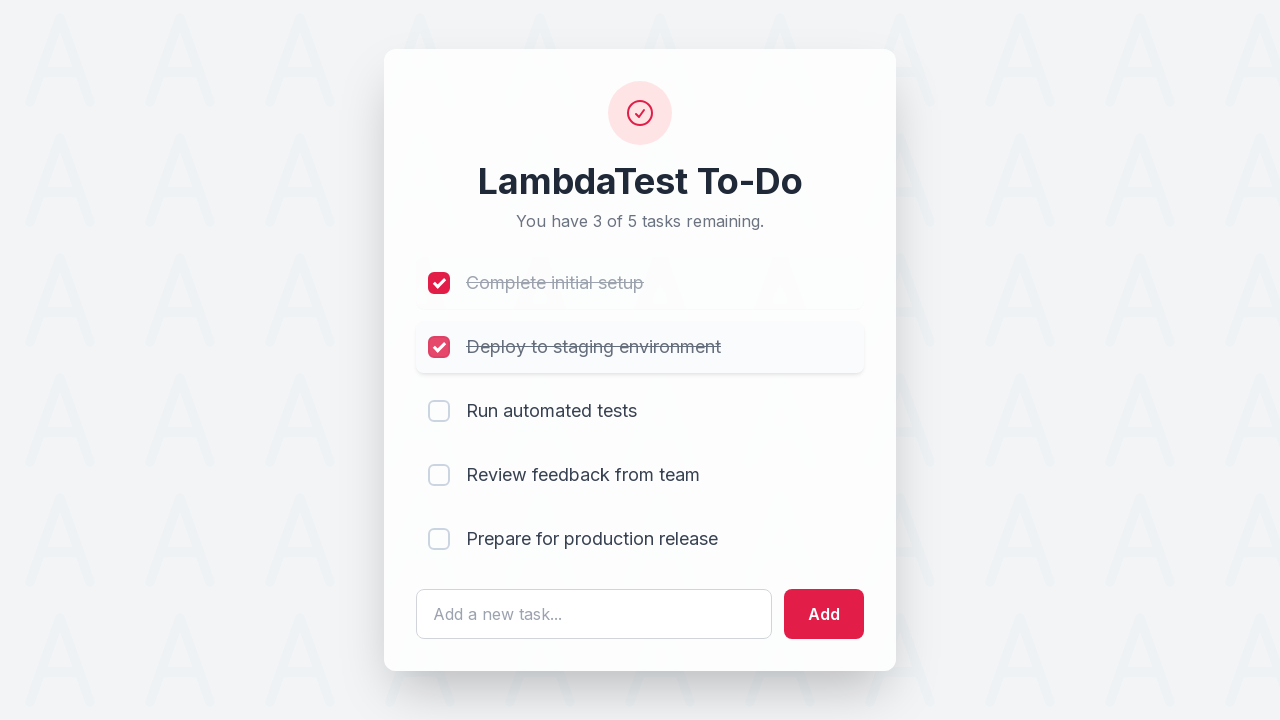

Clicked checkbox for li3 to mark as completed at (439, 411) on input[name='li3']
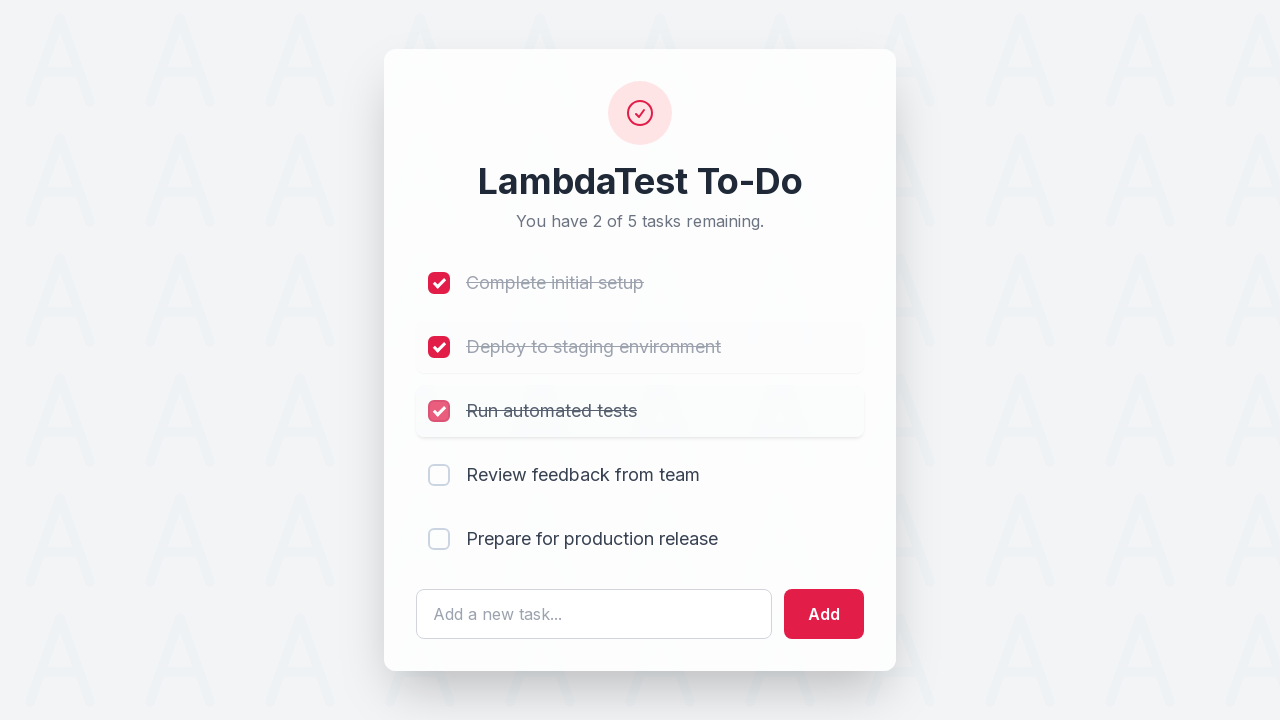

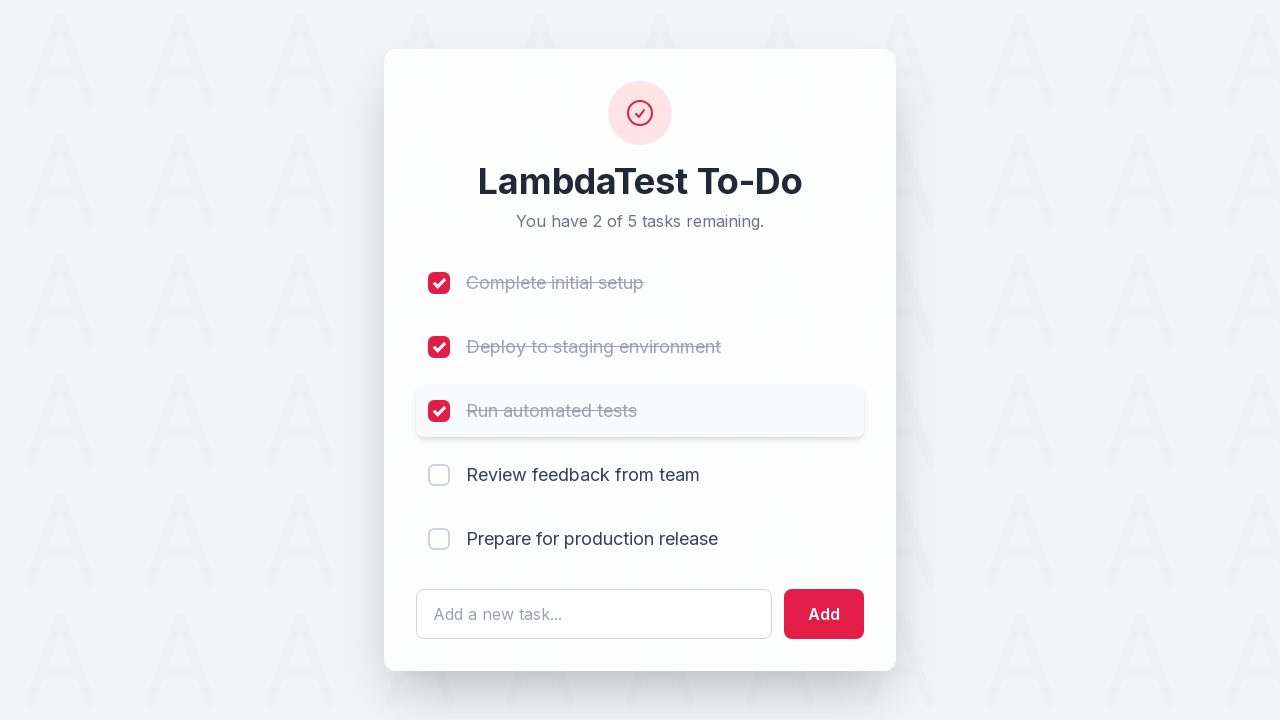